Tests unmarking items as complete by unchecking previously checked items

Starting URL: https://demo.playwright.dev/todomvc

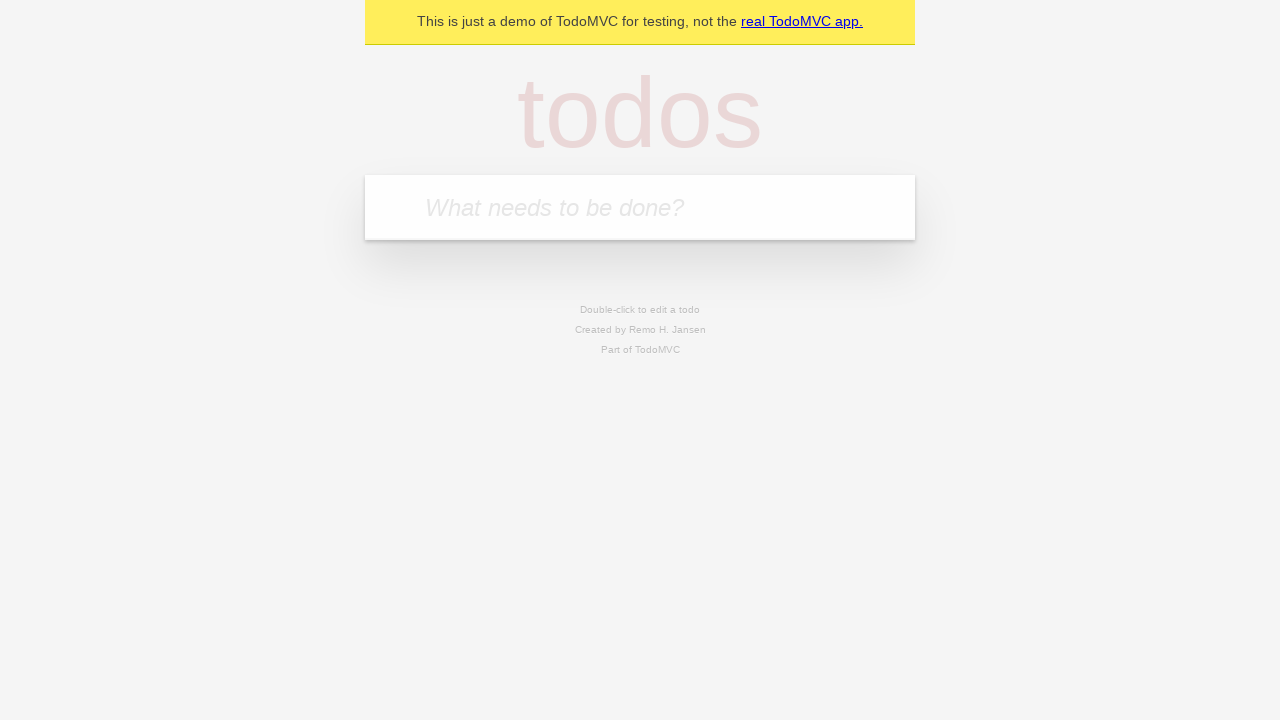

Filled todo input field with 'buy some cheese' on internal:attr=[placeholder="What needs to be done?"i]
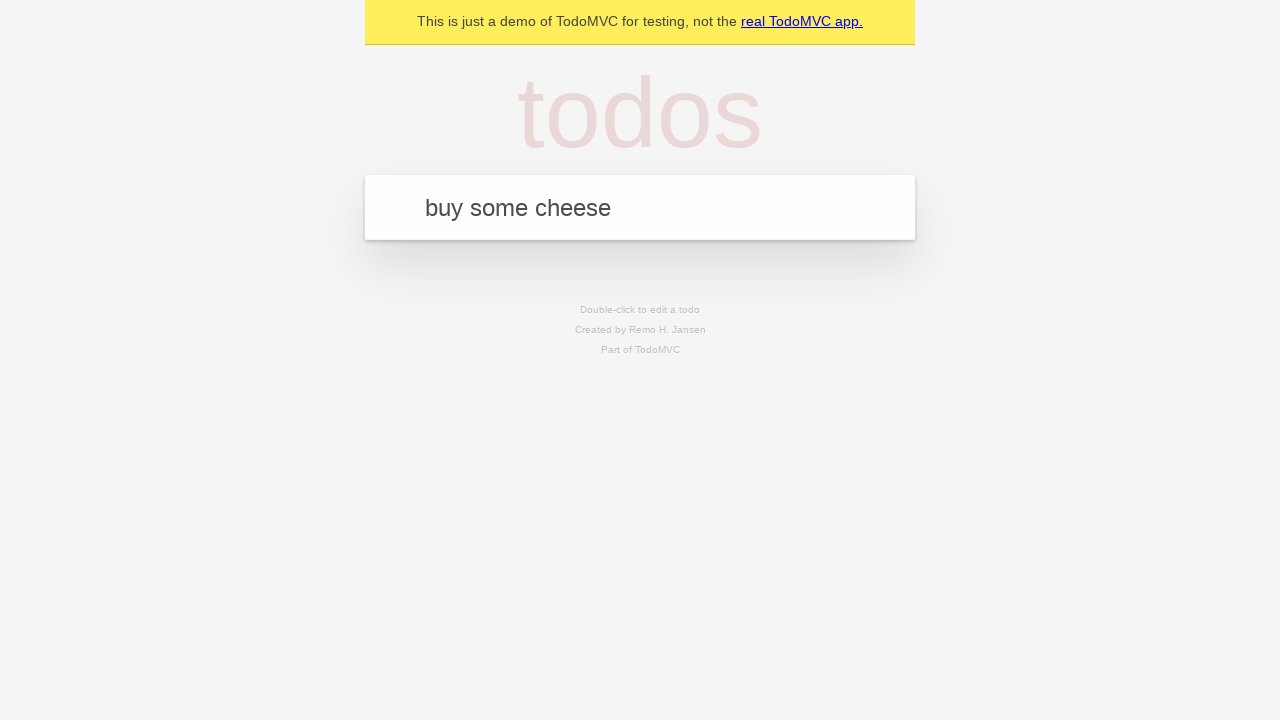

Pressed Enter to create todo item 'buy some cheese' on internal:attr=[placeholder="What needs to be done?"i]
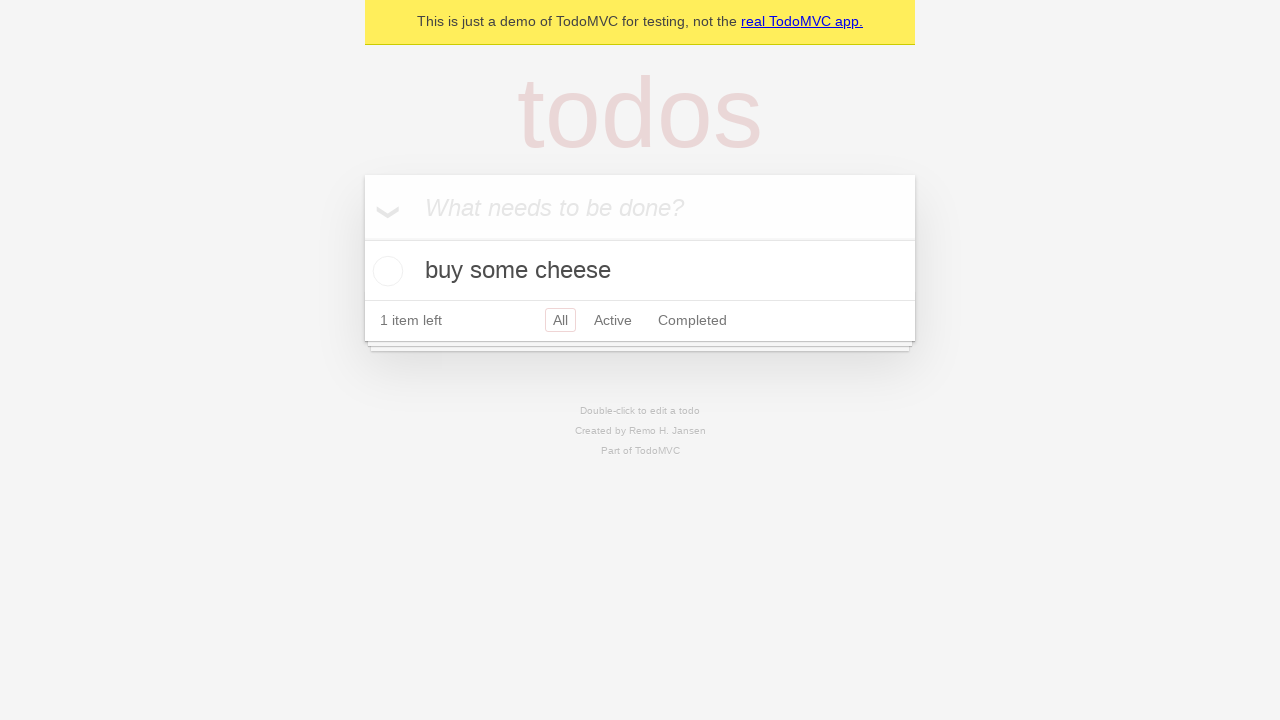

Filled todo input field with 'feed the cat' on internal:attr=[placeholder="What needs to be done?"i]
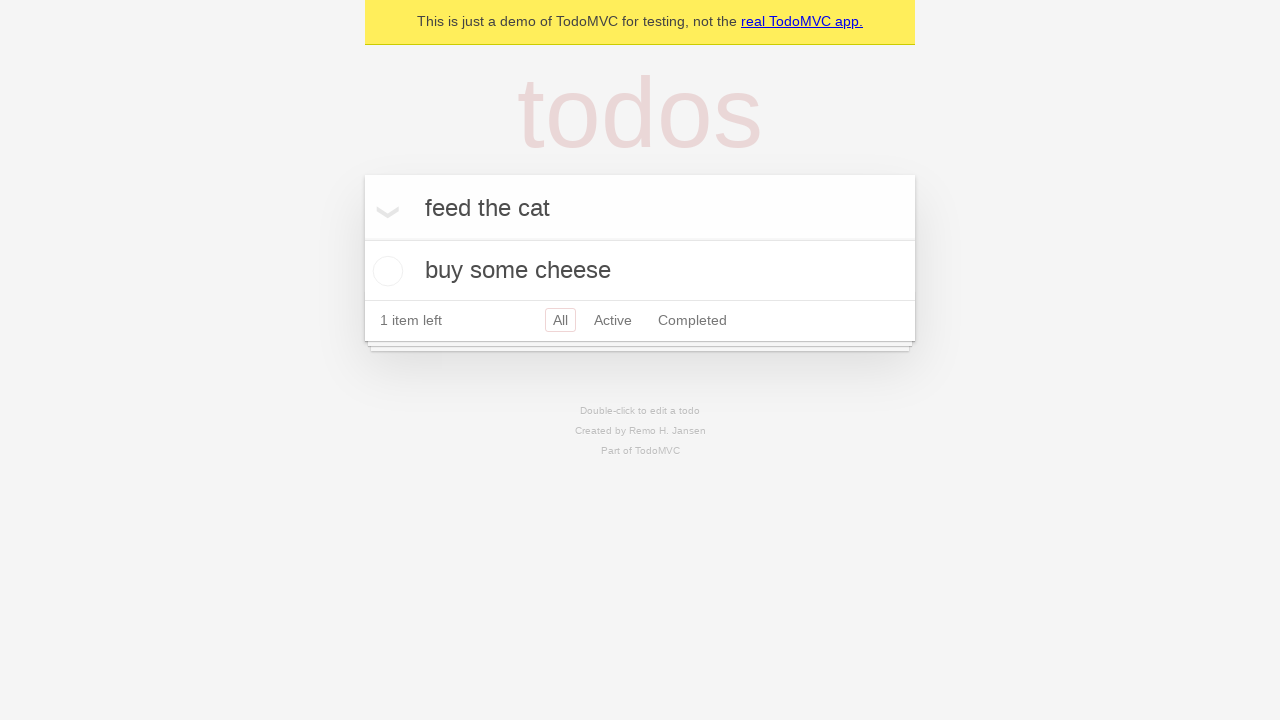

Pressed Enter to create todo item 'feed the cat' on internal:attr=[placeholder="What needs to be done?"i]
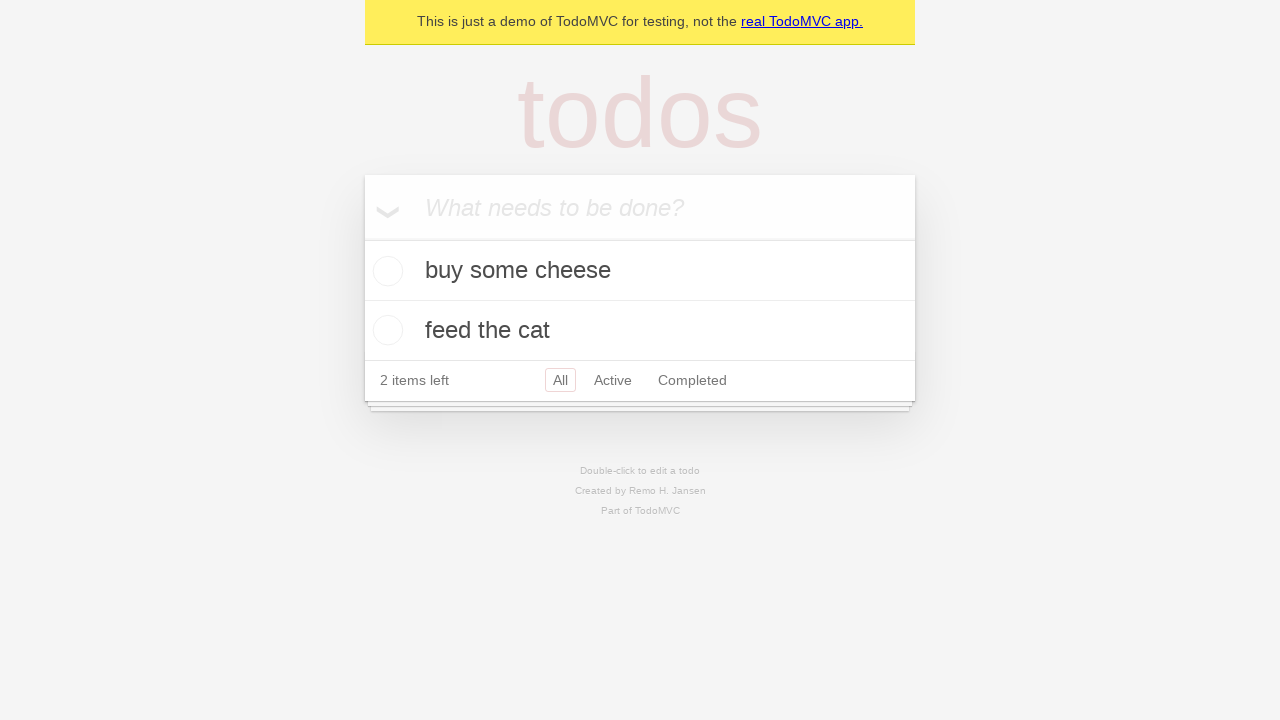

Waited for both todo items to be created
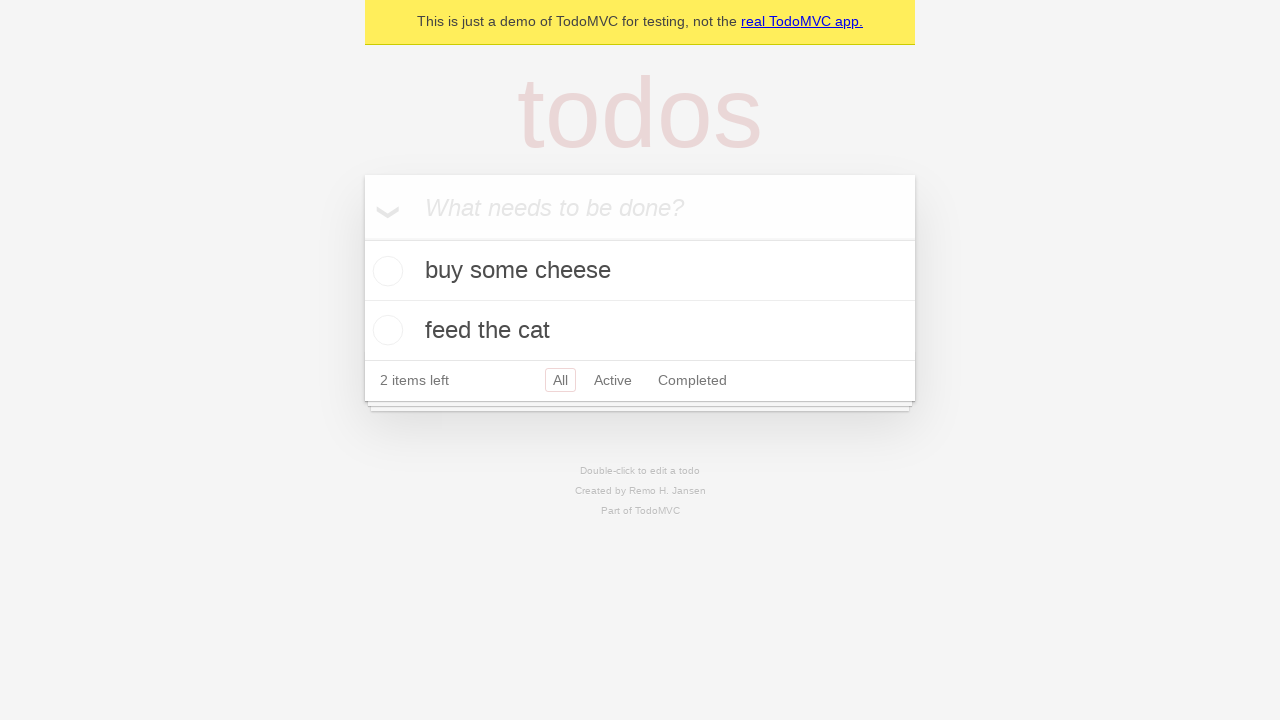

Located first todo item
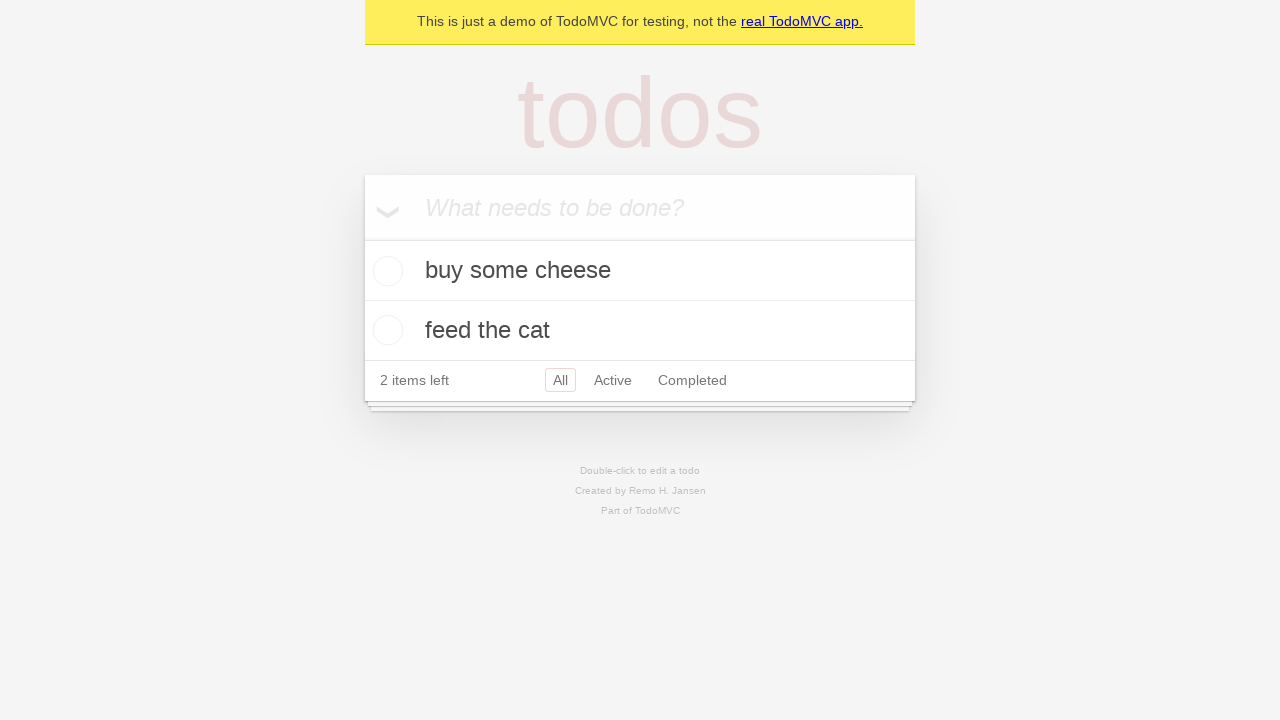

Located checkbox for first todo item
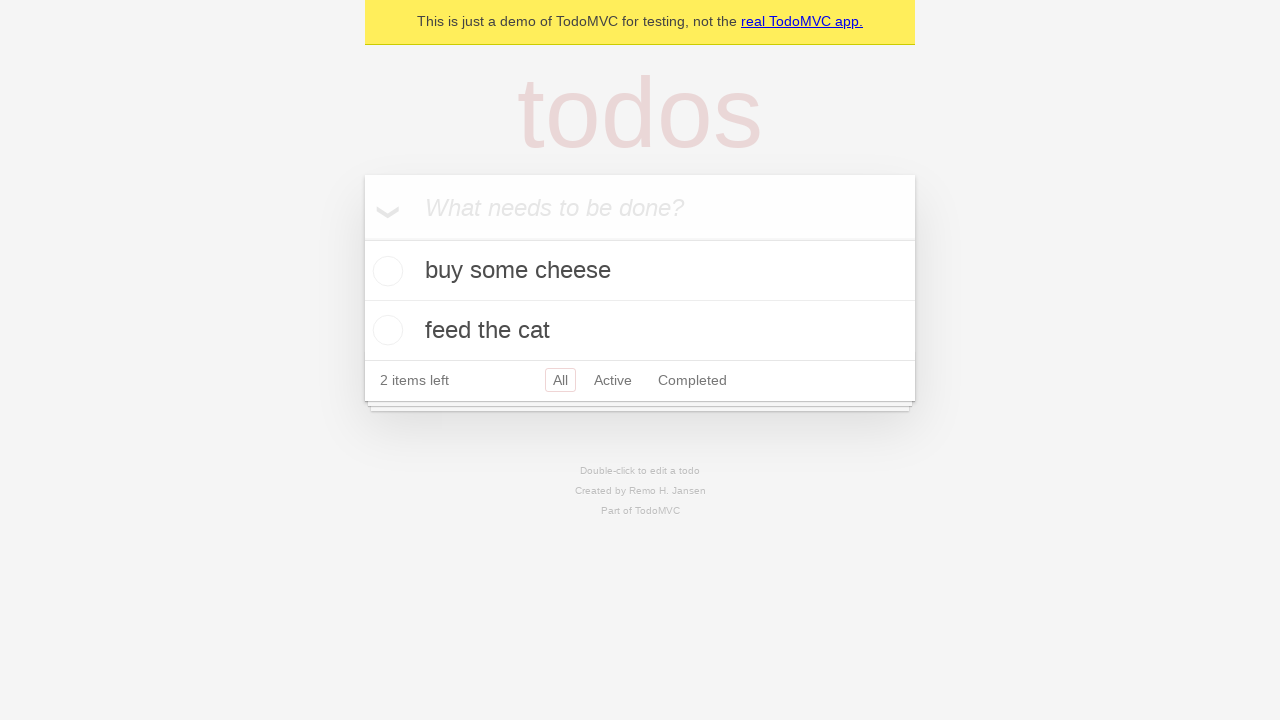

Checked first todo item as complete at (385, 271) on internal:testid=[data-testid="todo-item"s] >> nth=0 >> internal:role=checkbox
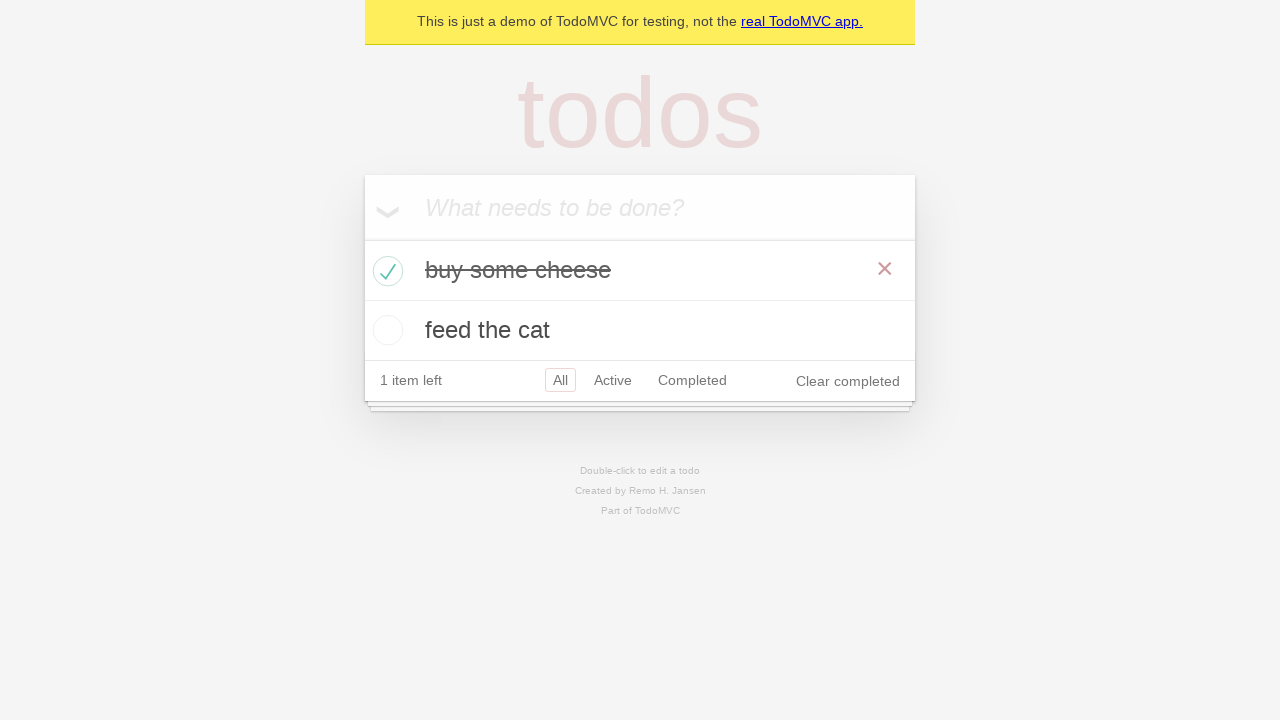

Unchecked first todo item to mark as incomplete at (385, 271) on internal:testid=[data-testid="todo-item"s] >> nth=0 >> internal:role=checkbox
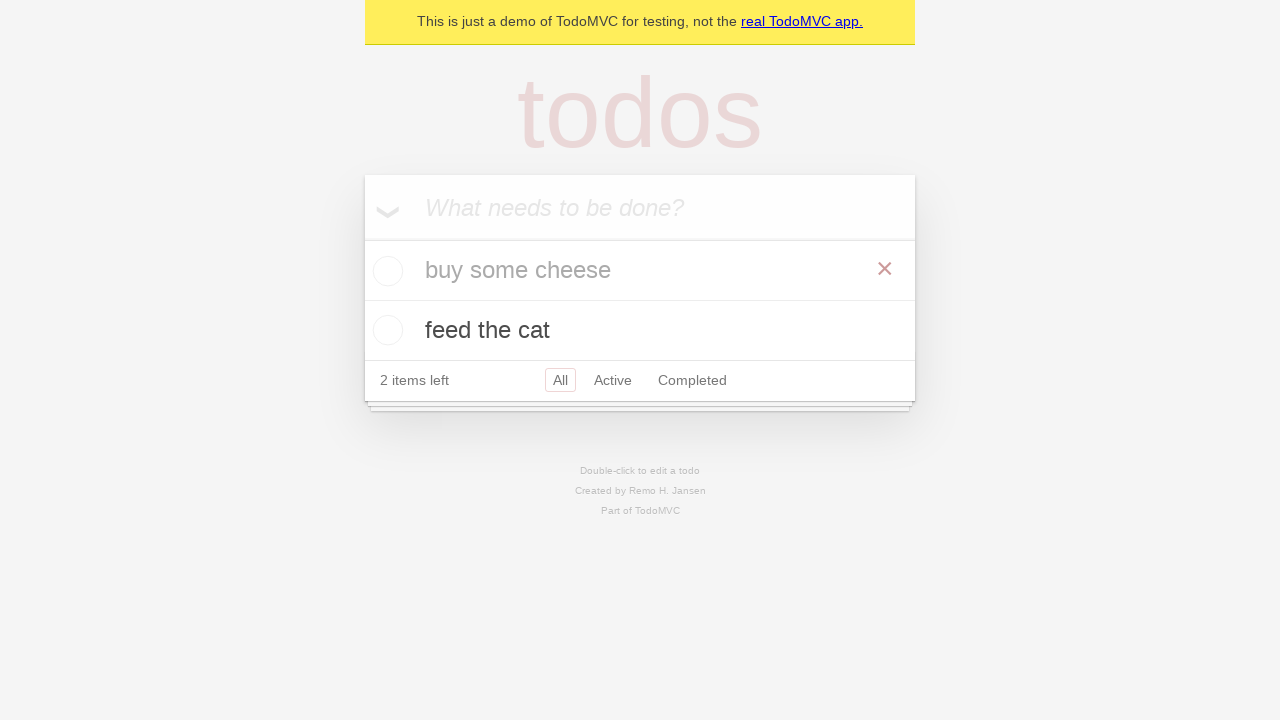

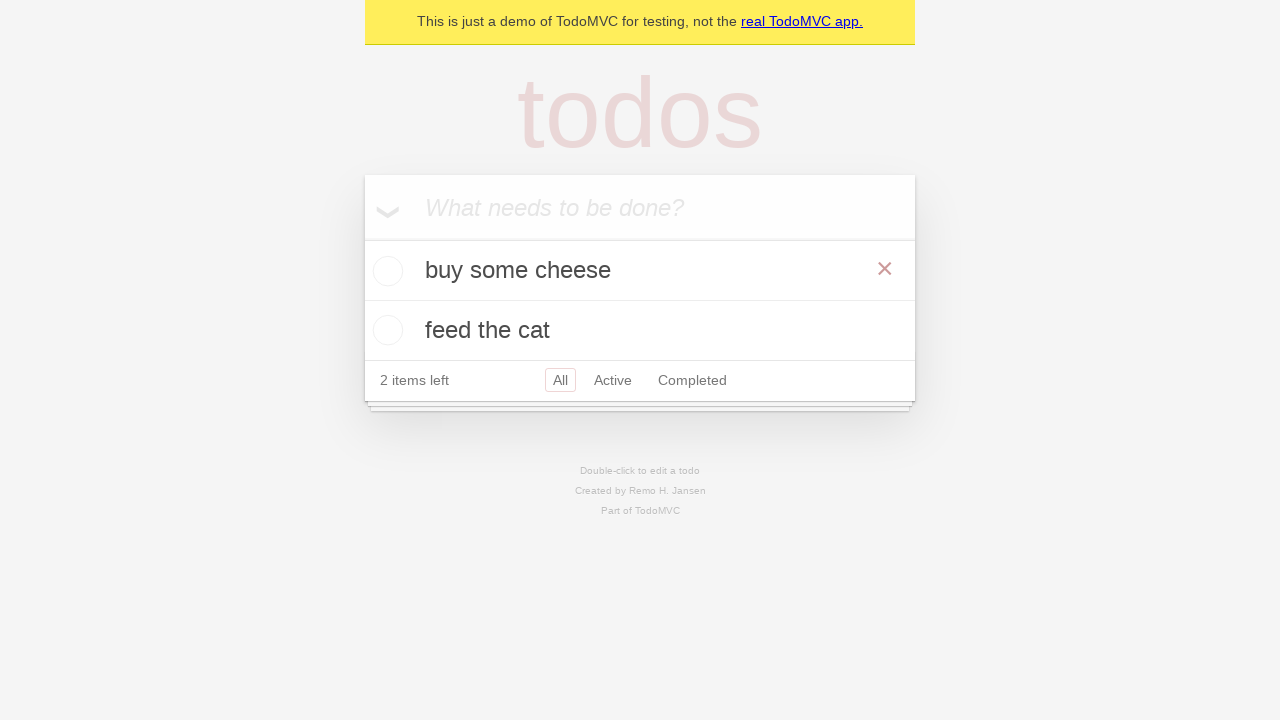